Tests an e-commerce site by adding multiple vegetables to cart, proceeding to checkout, and applying a promo code

Starting URL: https://rahulshettyacademy.com/seleniumPractise/#/

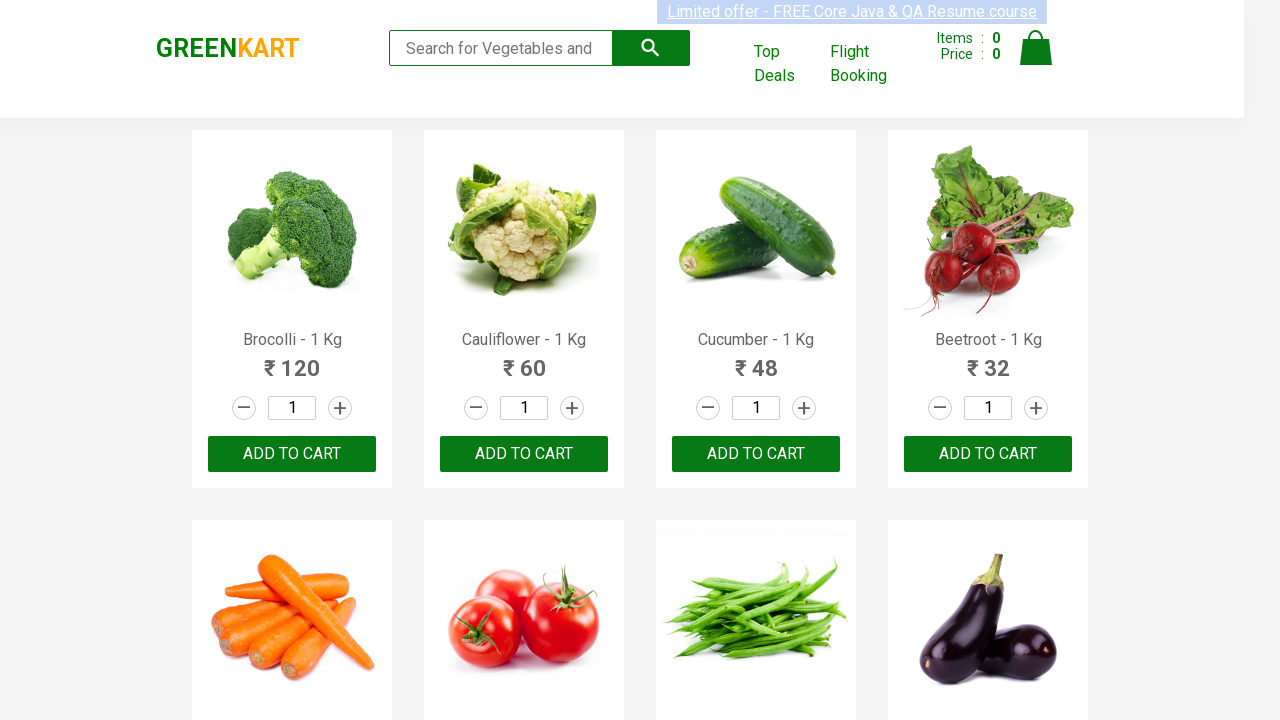

Retrieved all product names from the page
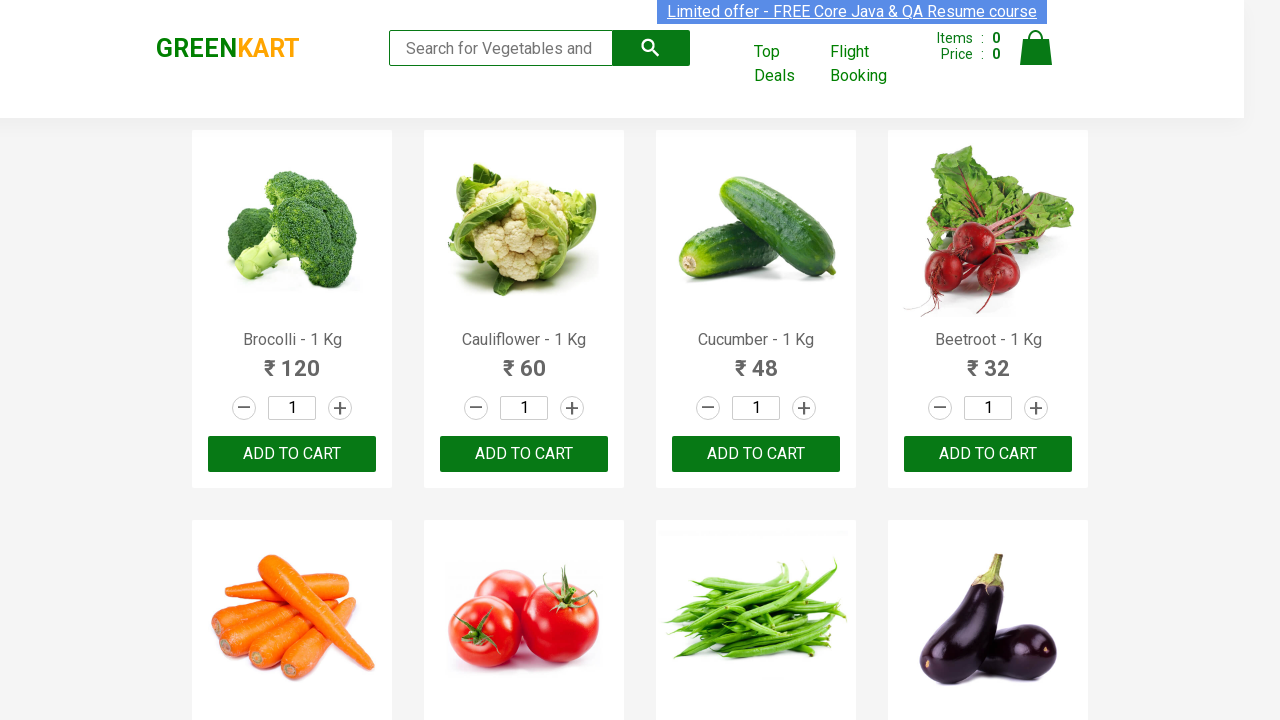

Clicked Add to Cart button for Brocolli at (292, 454) on div.product-action >> nth=0
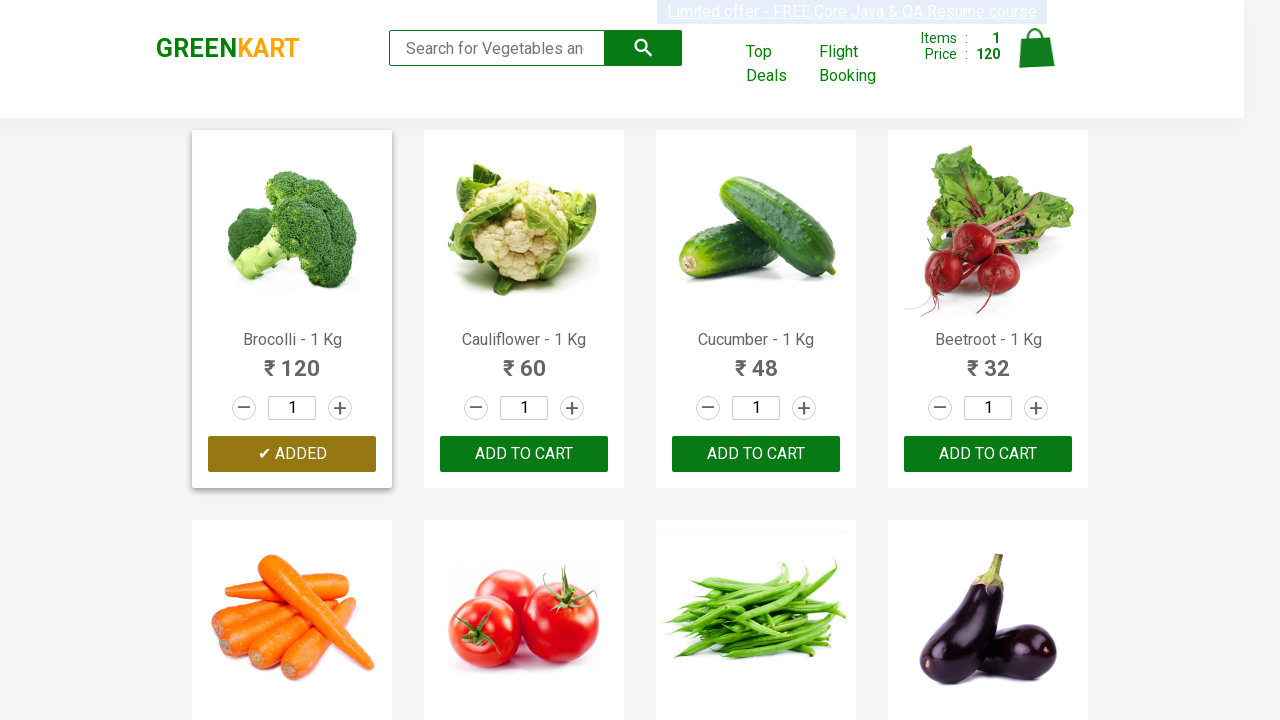

Clicked Add to Cart button for Cucumber at (756, 454) on div.product-action >> nth=2
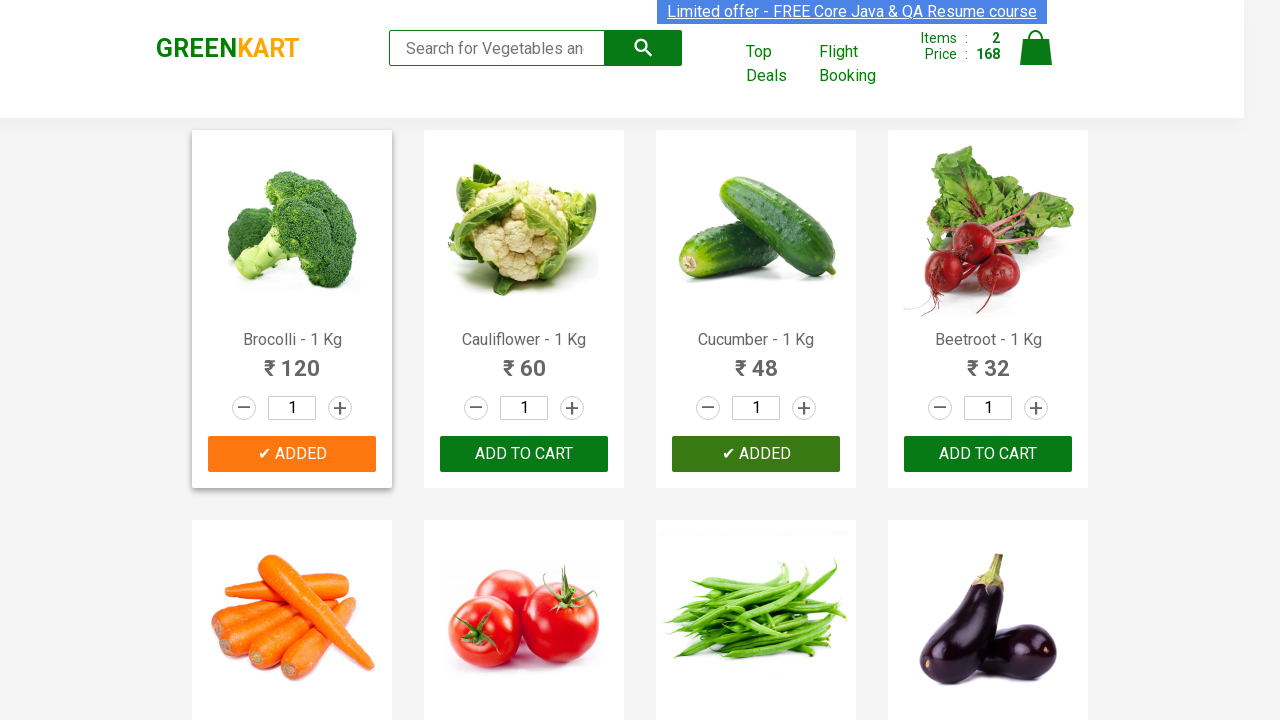

Clicked Add to Cart button for Tomato at (524, 360) on div.product-action >> nth=5
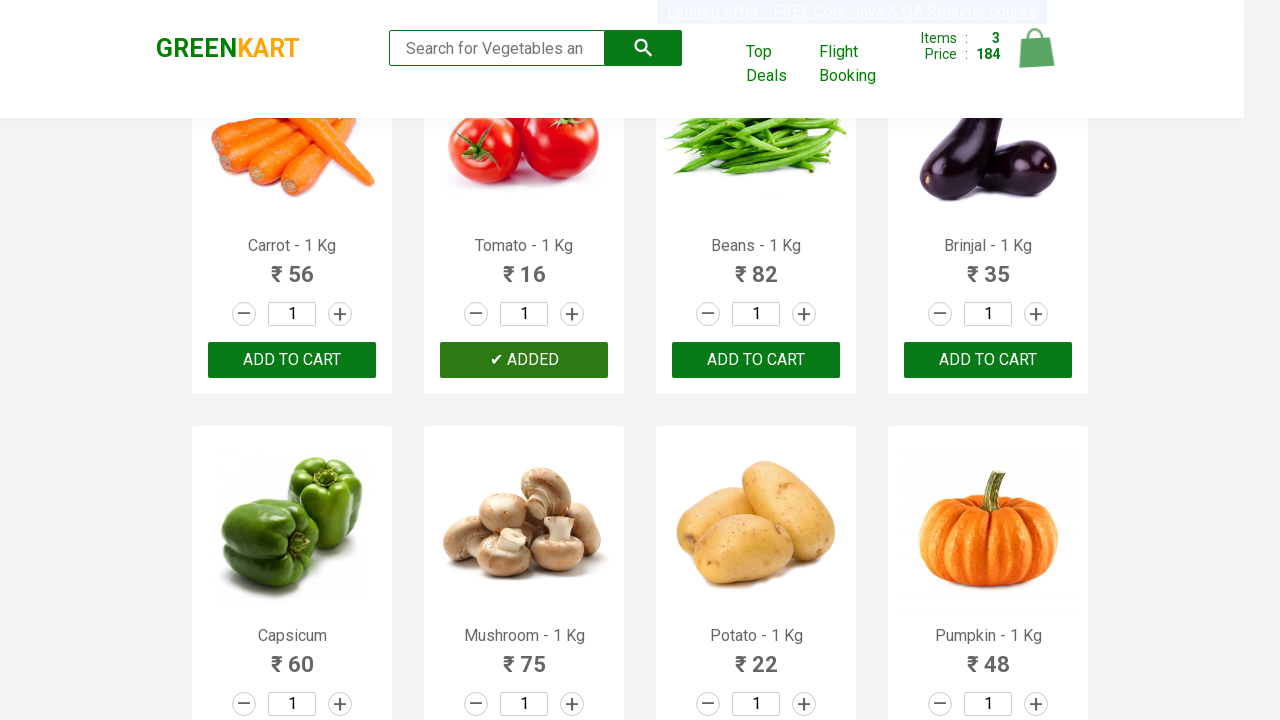

Clicked on cart icon to view shopping cart at (1036, 48) on img[alt='Cart']
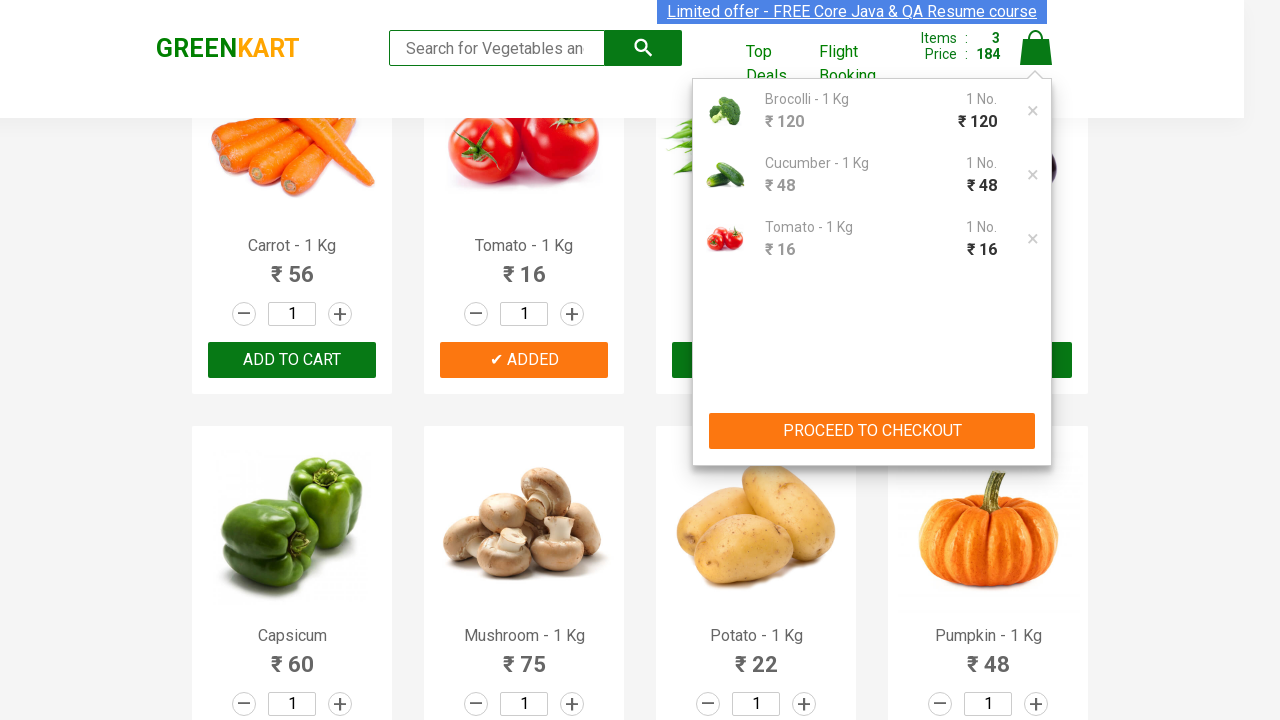

Clicked PROCEED TO CHECKOUT button at (872, 431) on xpath=//button[text()='PROCEED TO CHECKOUT']
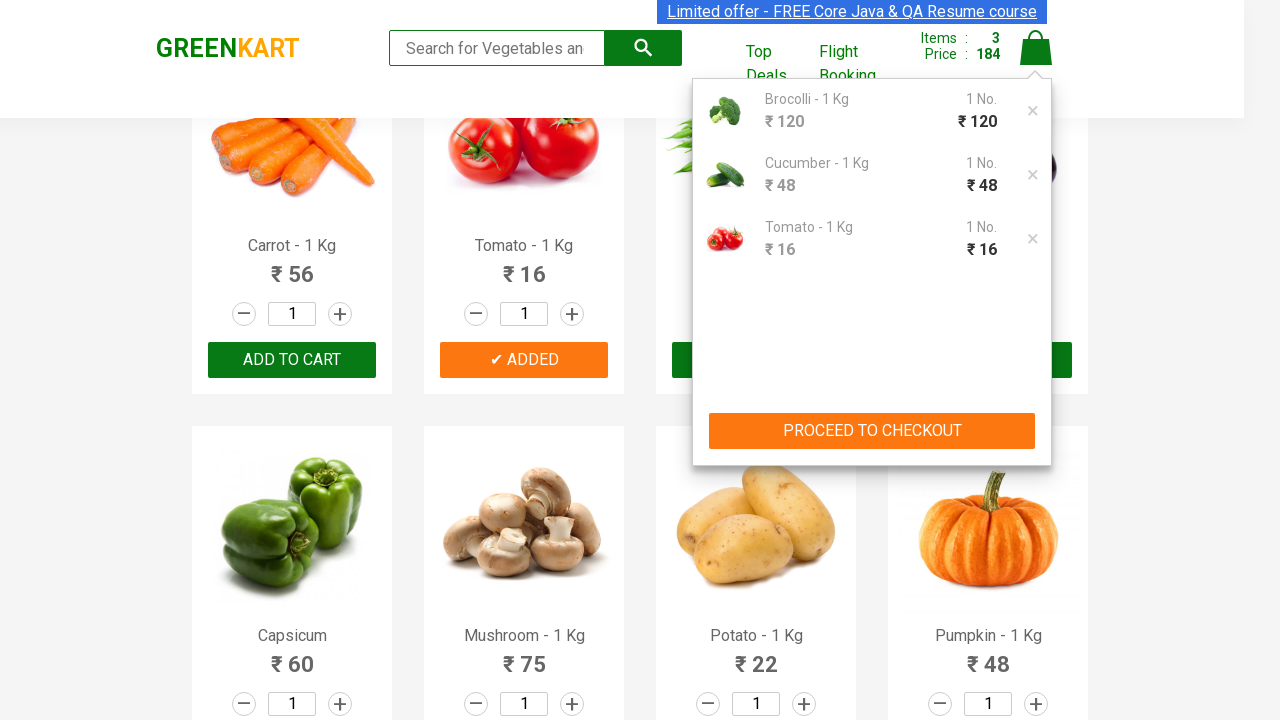

Promo code field is now visible
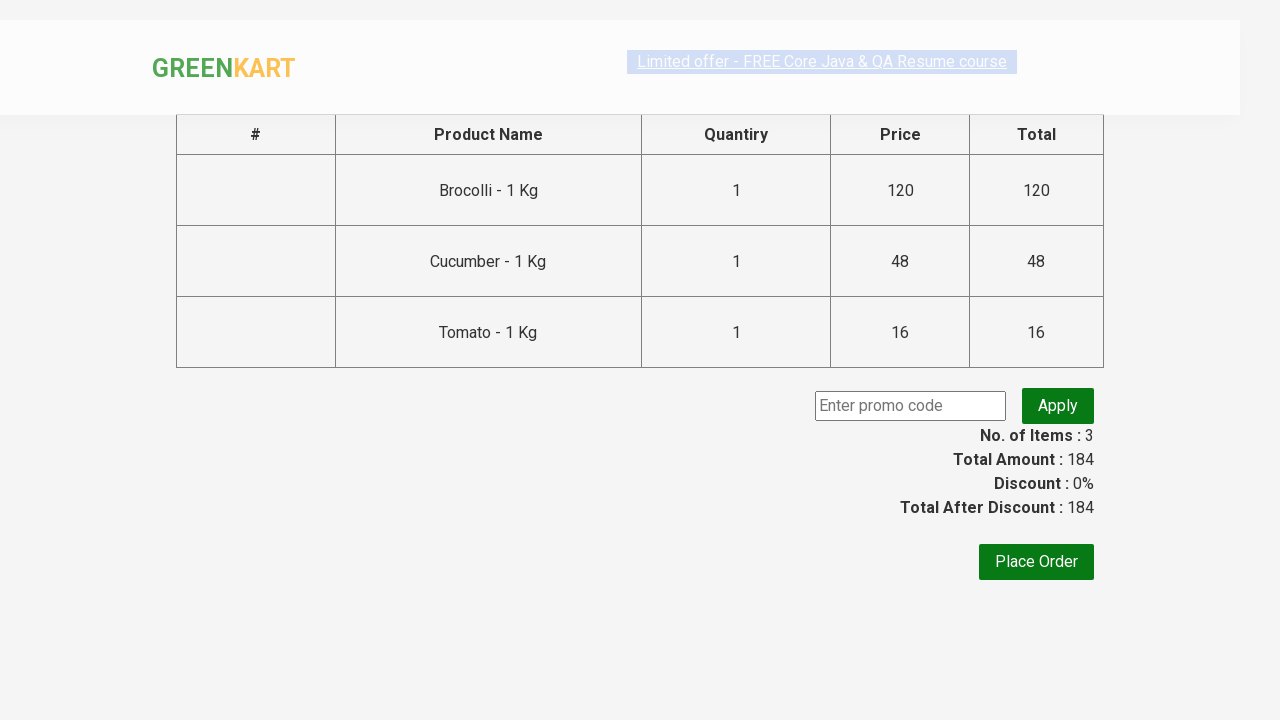

Entered promo code 'rahulshettyacademy' on .promoCode
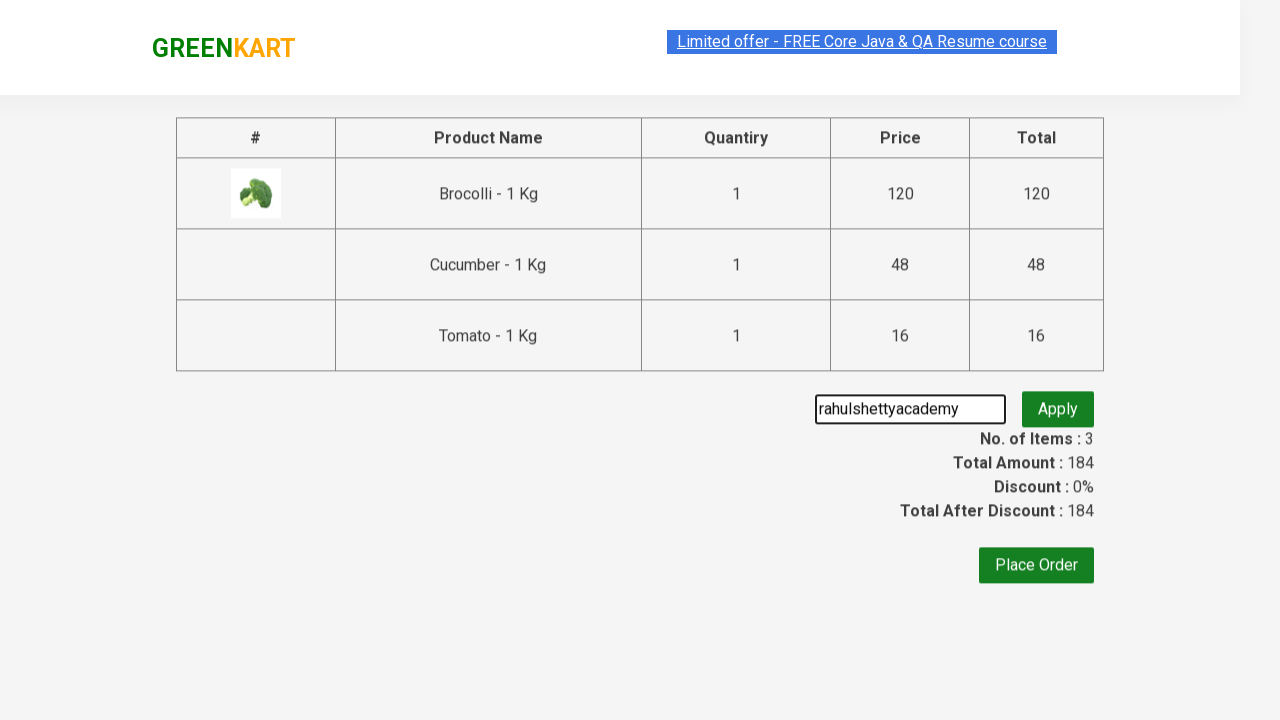

Clicked Apply Promo button at (1058, 406) on .promoBtn
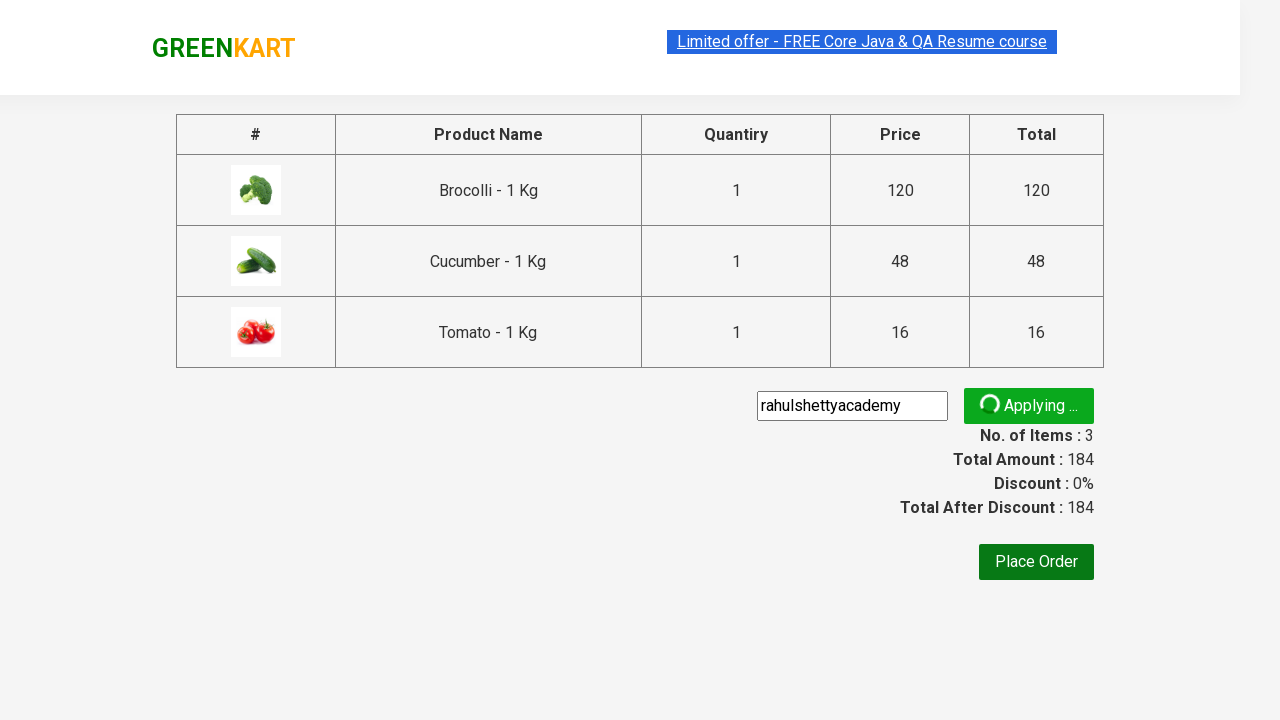

Promo code successfully applied - success message displayed
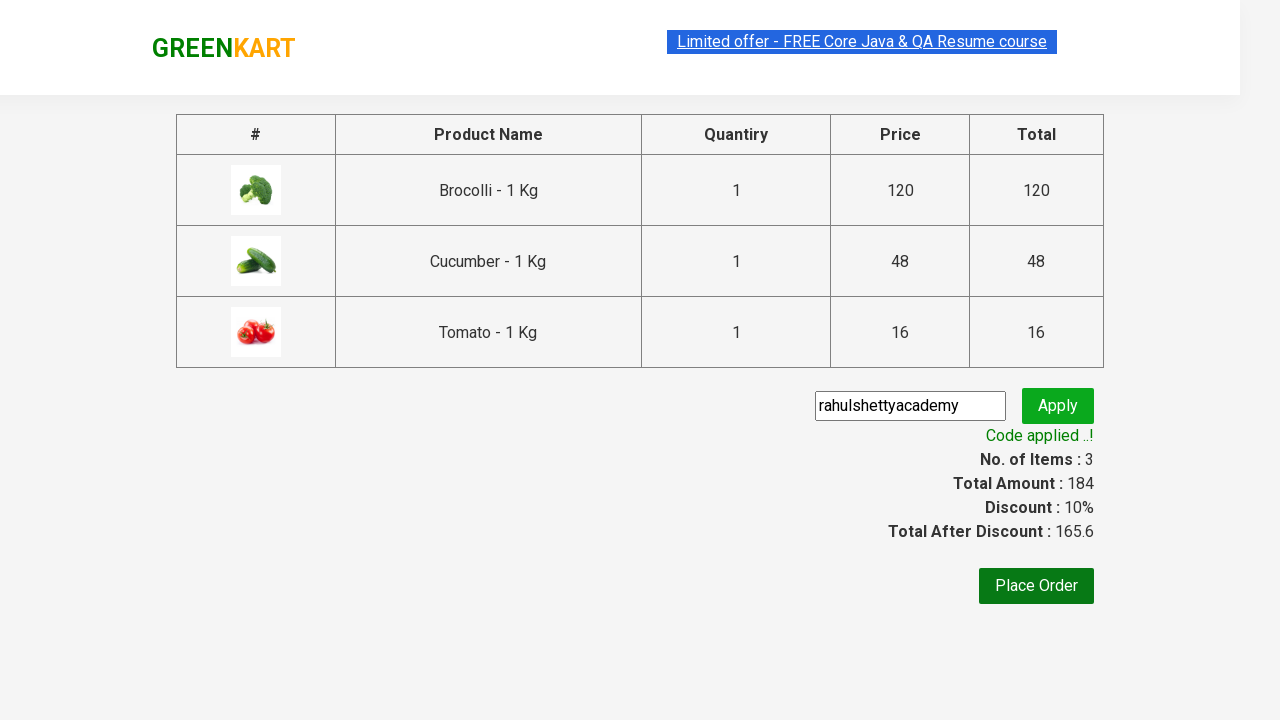

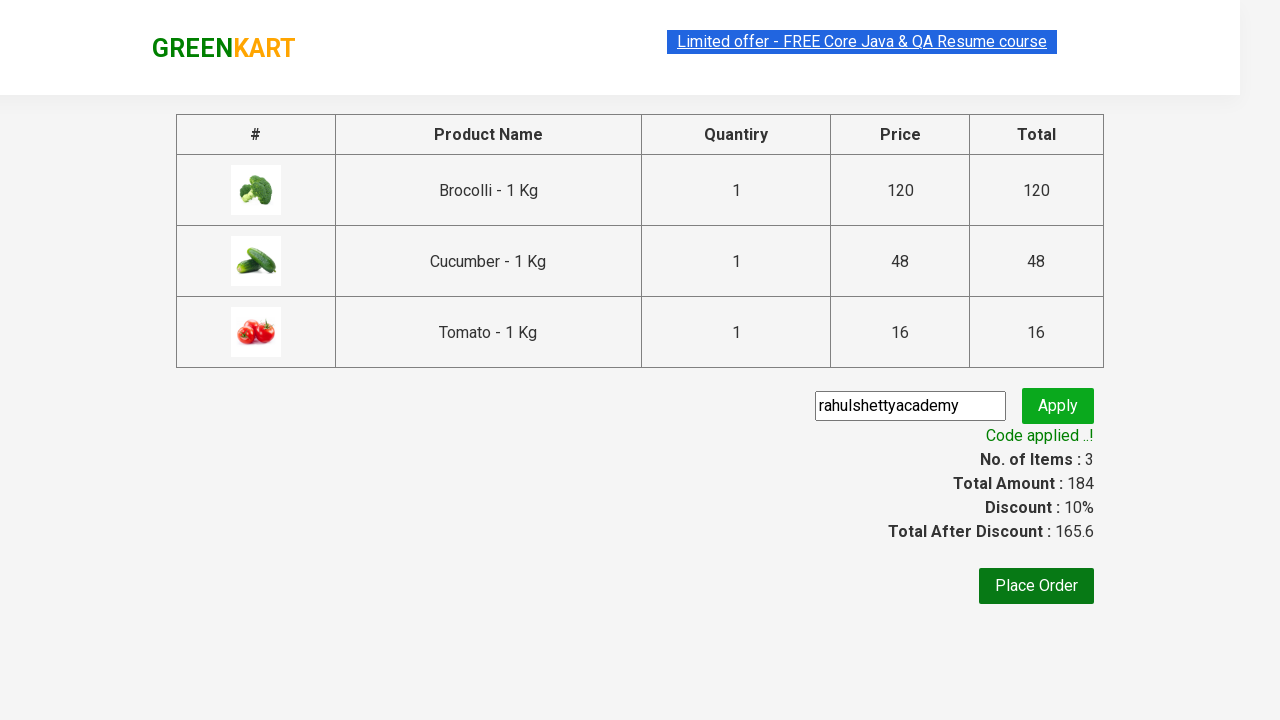